Tests dropdown selection functionality by selecting a country from the dropdown list without using Select class

Starting URL: https://www.orangehrm.com/en/book-a-free-demo/

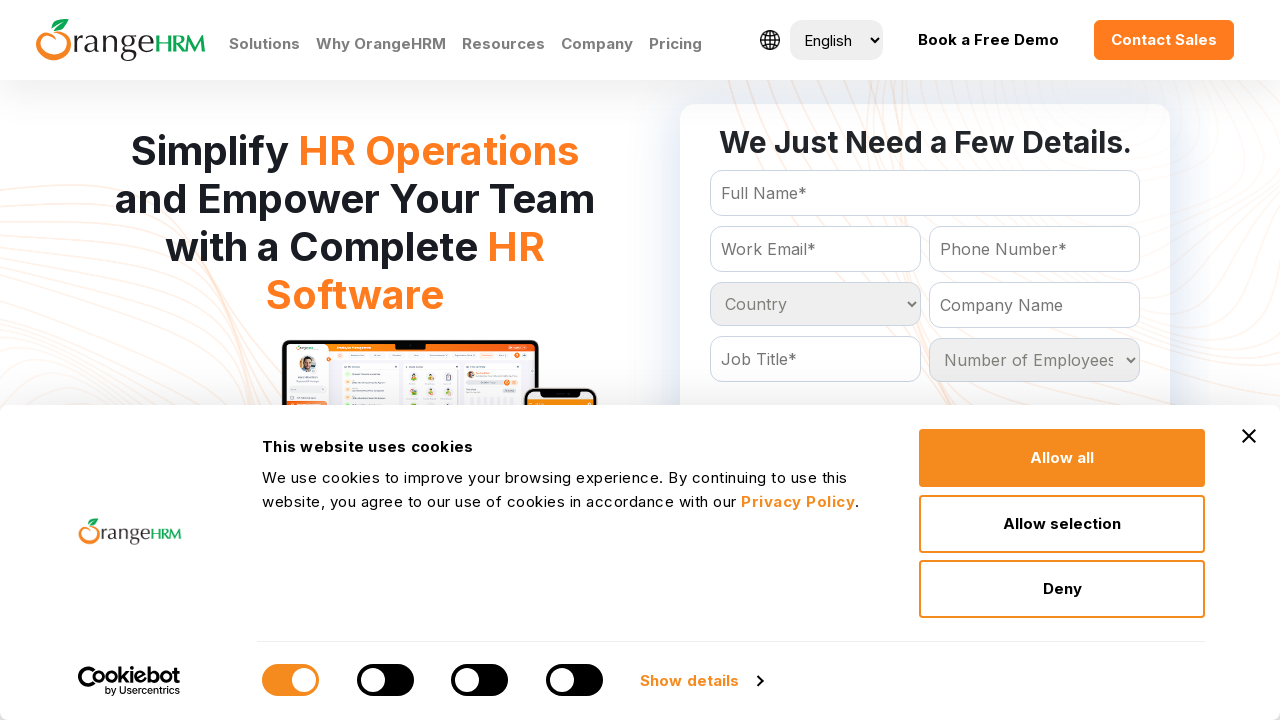

Retrieved all country dropdown options
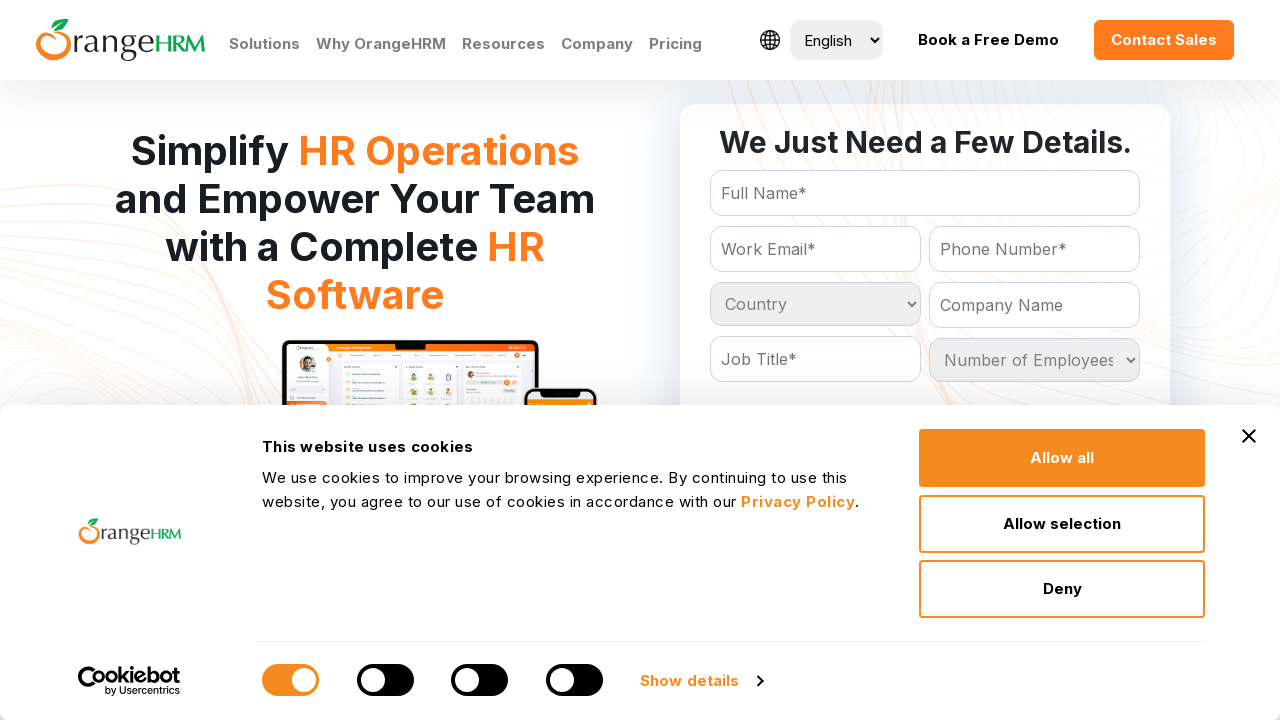

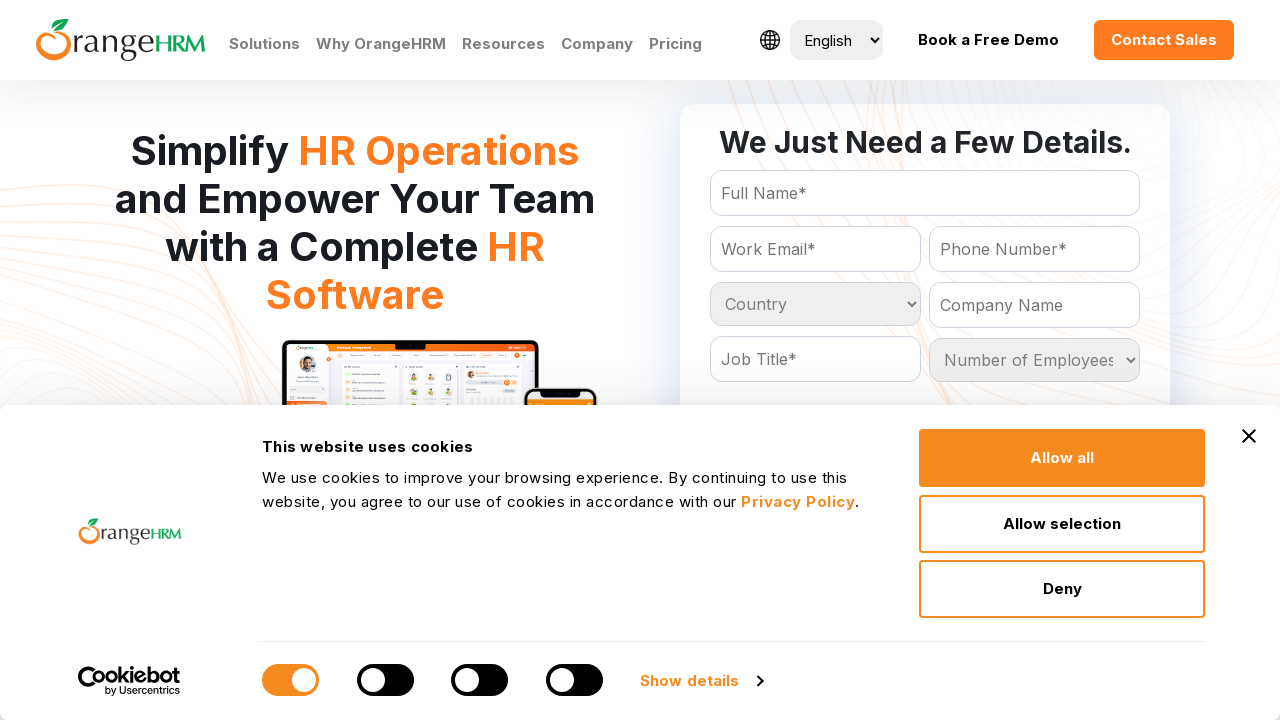